Tests UI element state changes by clicking round trip radio button and verifying element style changes

Starting URL: https://rahulshettyacademy.com/dropdownsPractise/

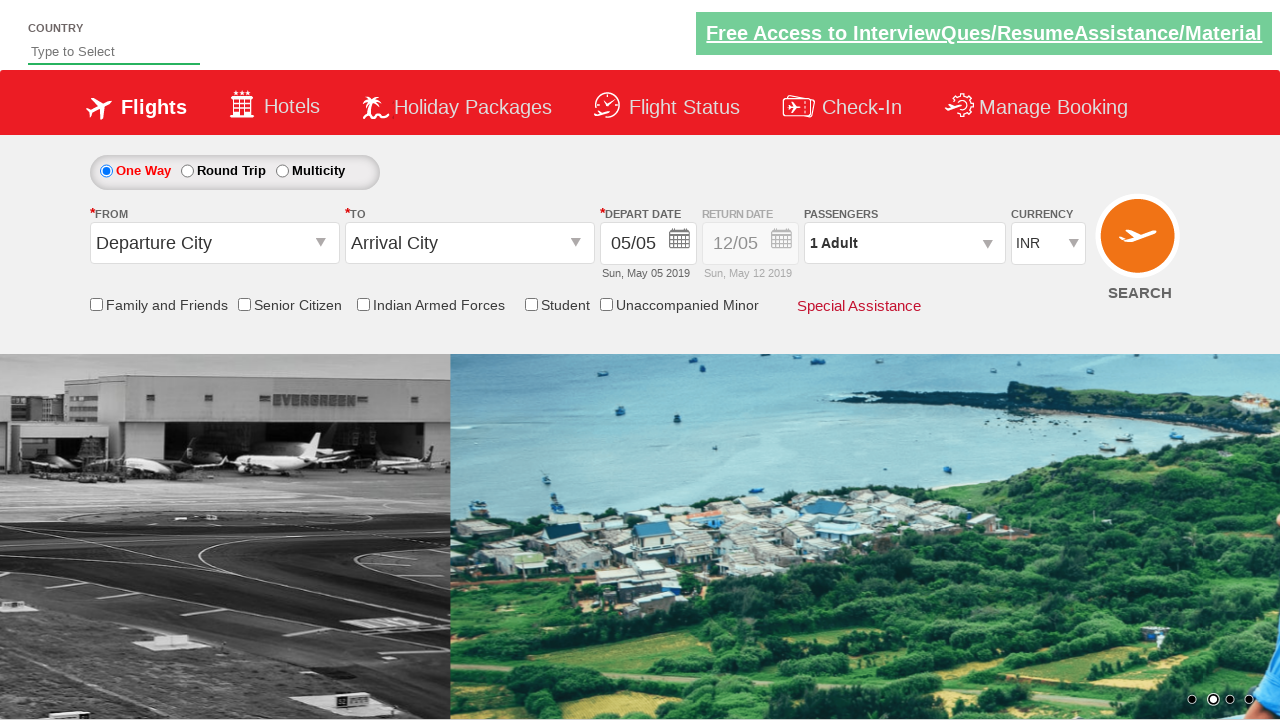

Retrieved initial style attribute of Div1 element
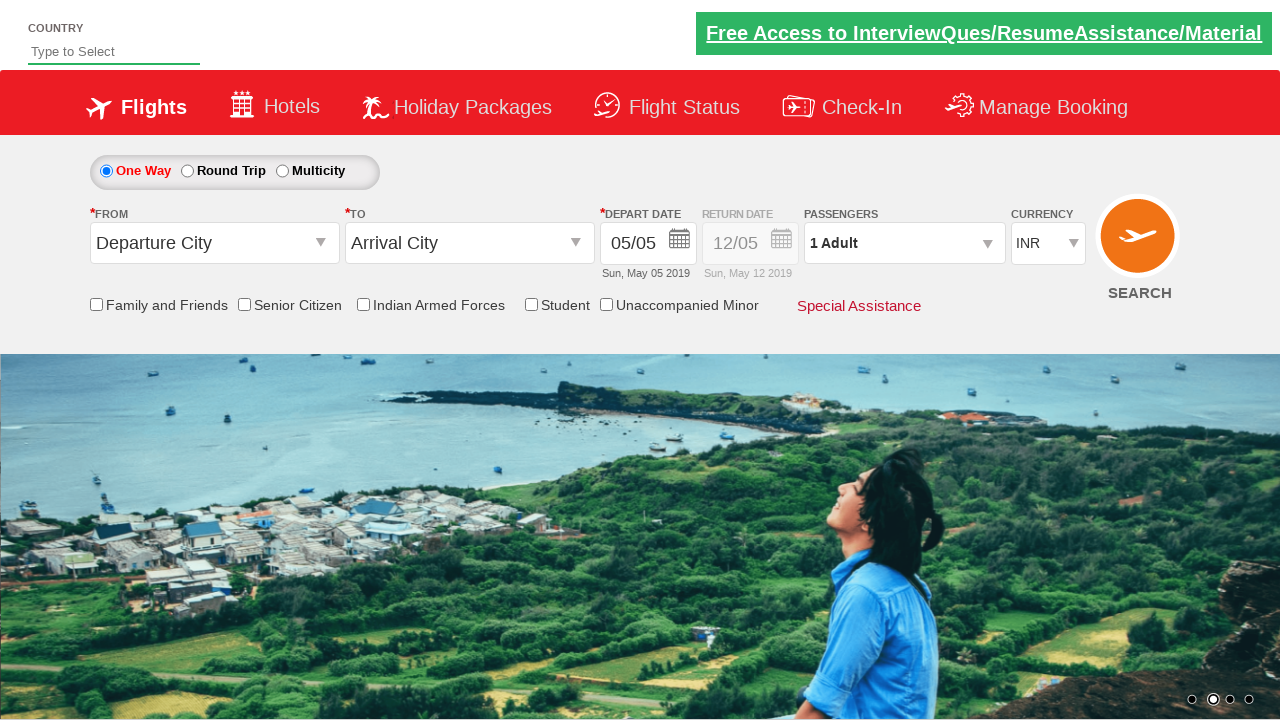

Clicked round trip radio button at (187, 171) on #ctl00_mainContent_rbtnl_Trip_1
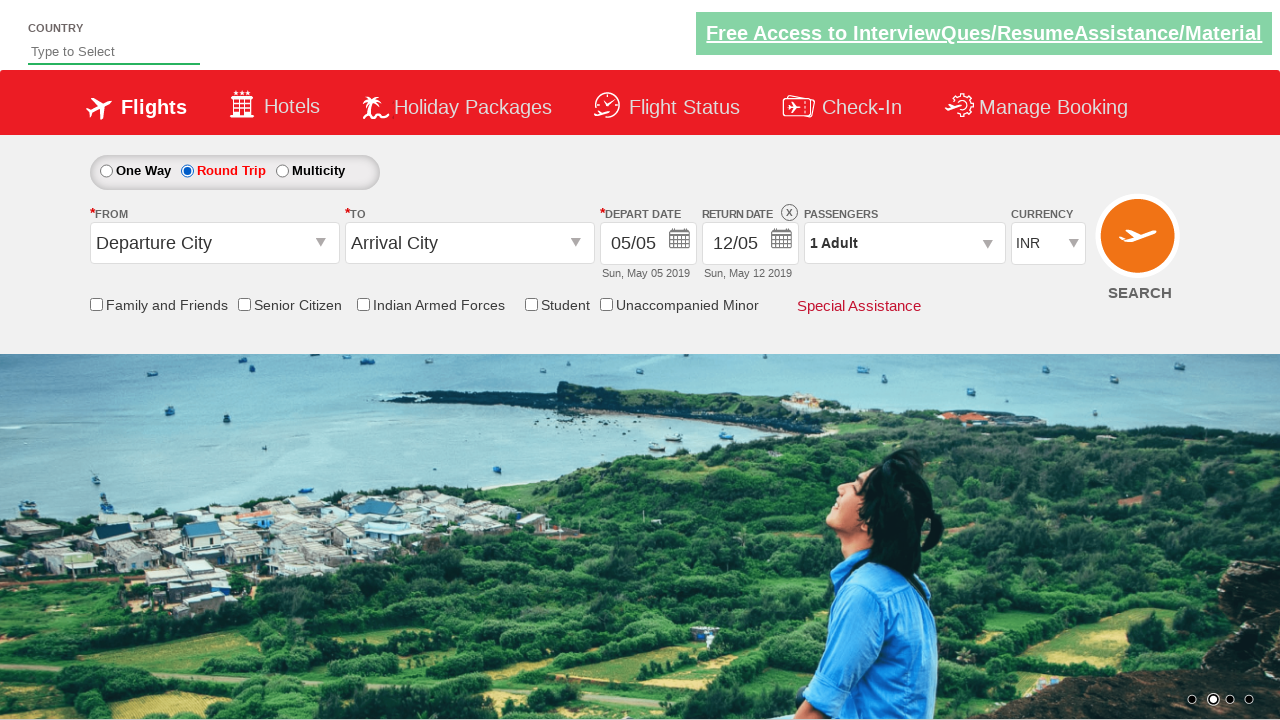

Retrieved updated style attribute of Div1 element after clicking round trip
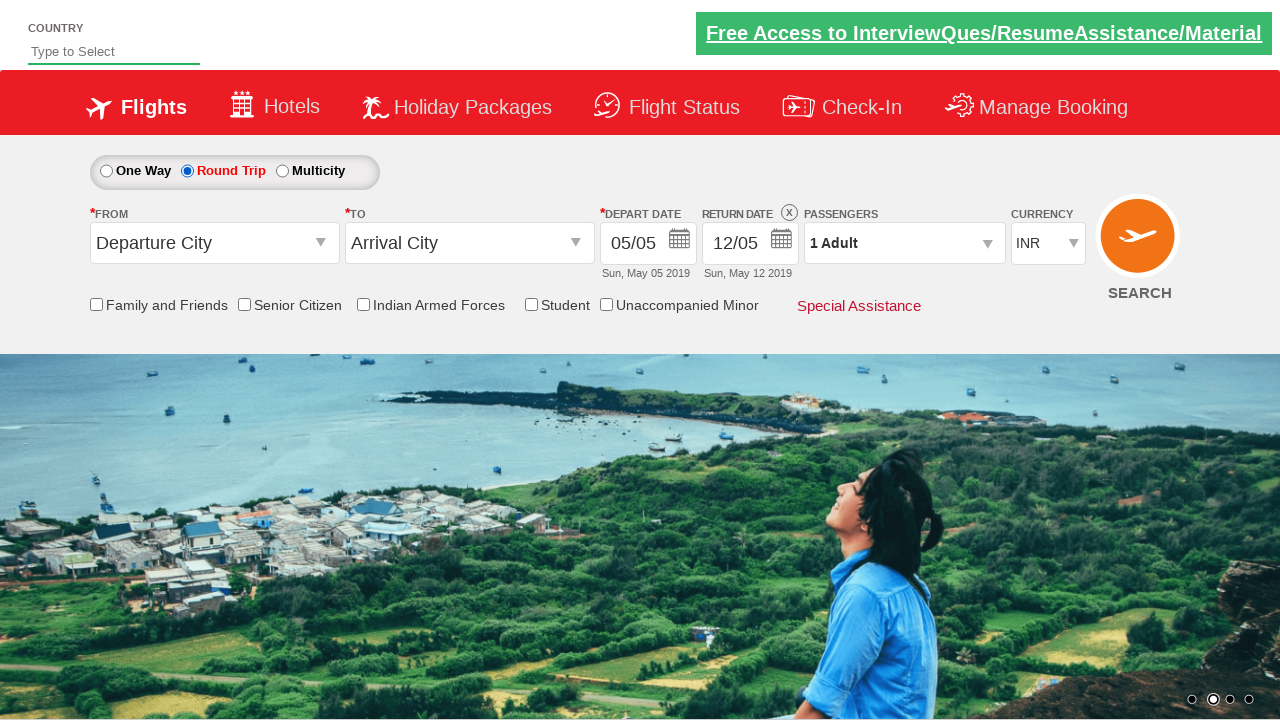

Verified that Div1 element is enabled by checking style contains '1'
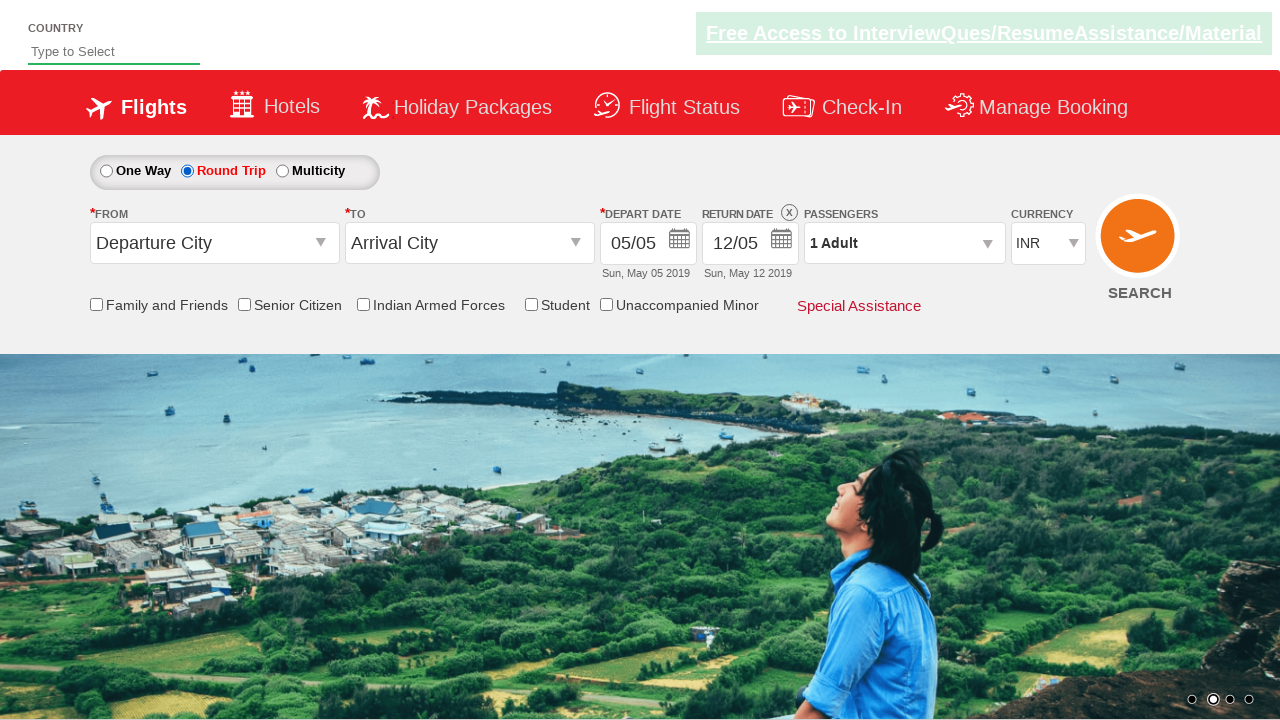

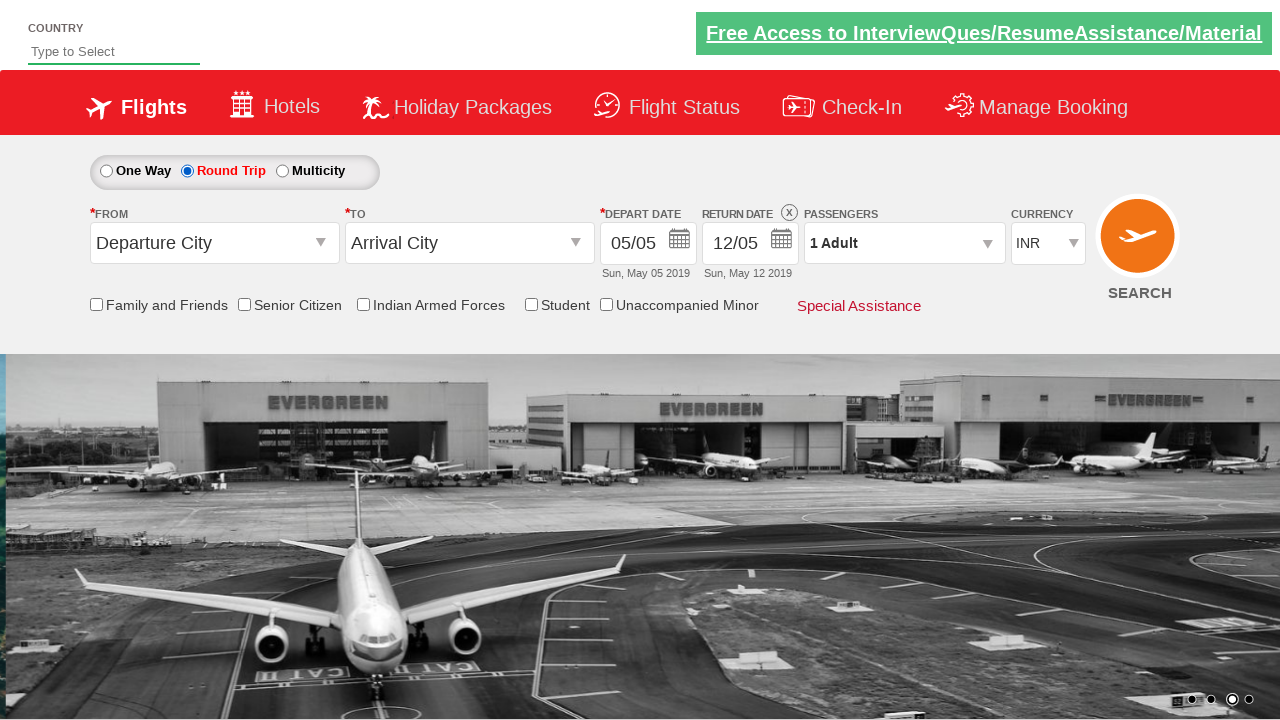